Tests explicit wait functionality by waiting for a name input field to become visible, clicking on it, then waiting for a Wikipedia search input to become visible and typing a search query into it.

Starting URL: https://testautomationpractice.blogspot.com/

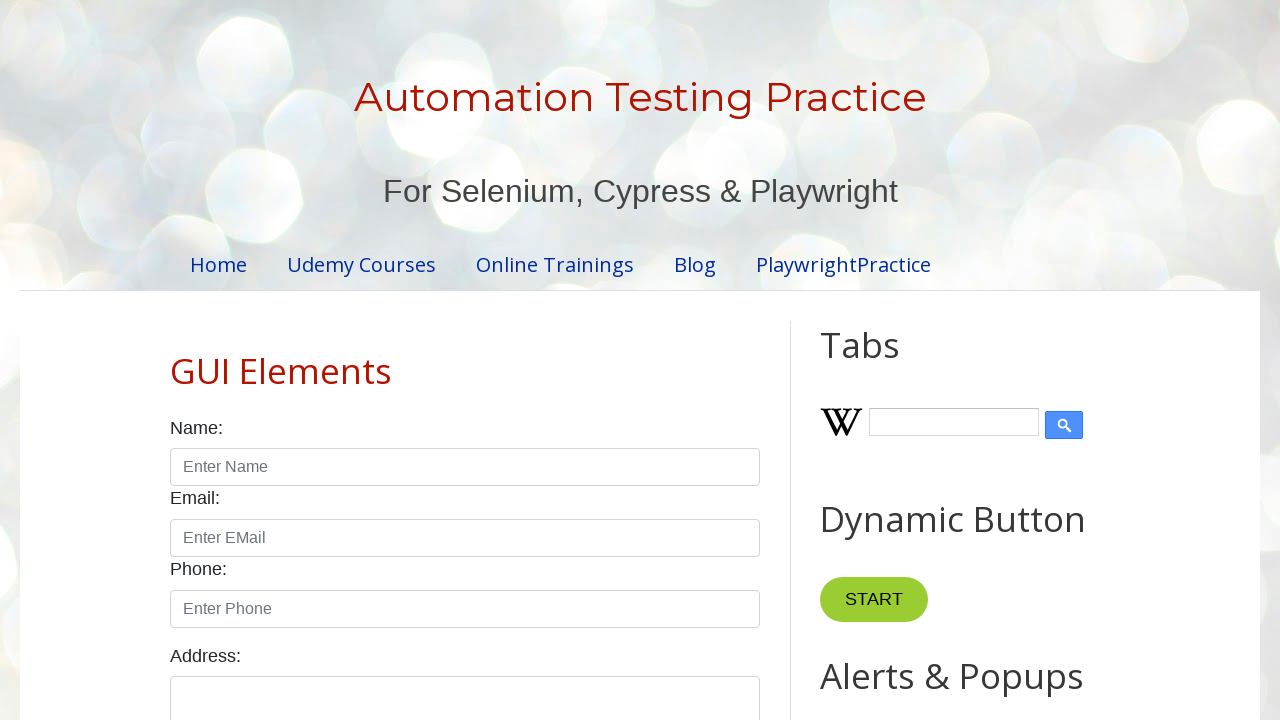

Waited for name input field to become visible
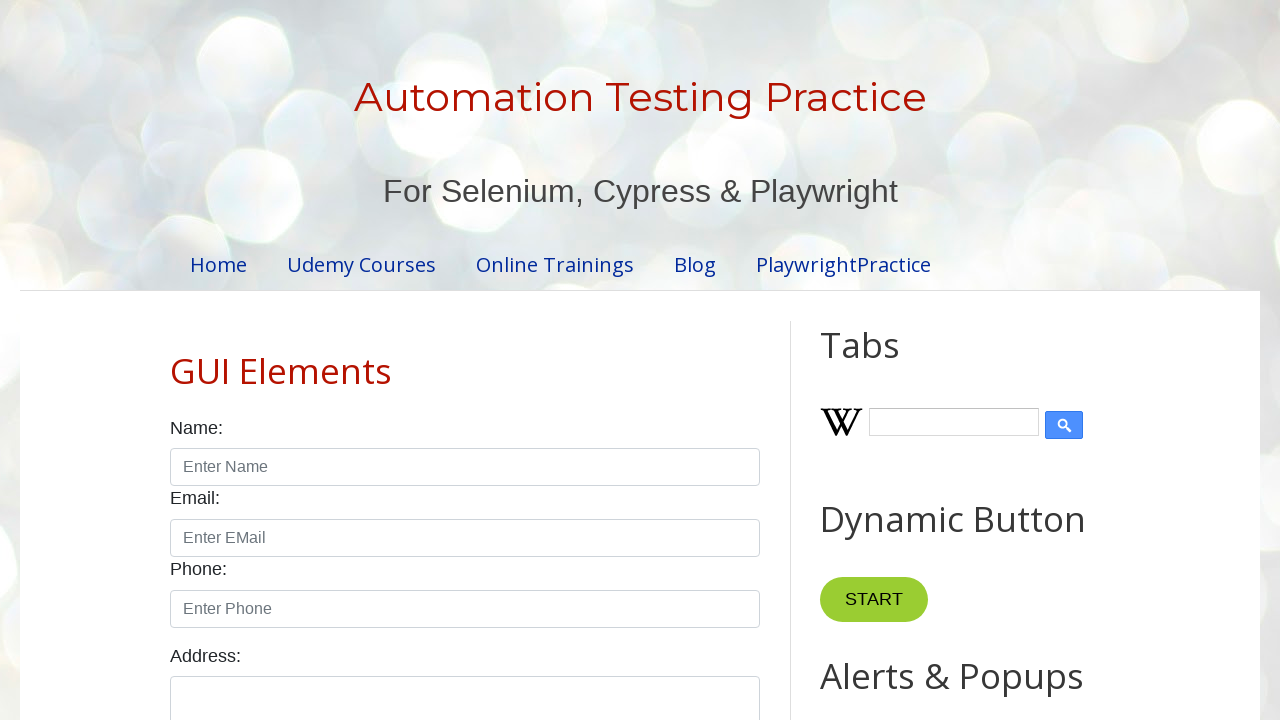

Clicked on the name input field at (465, 467) on #name
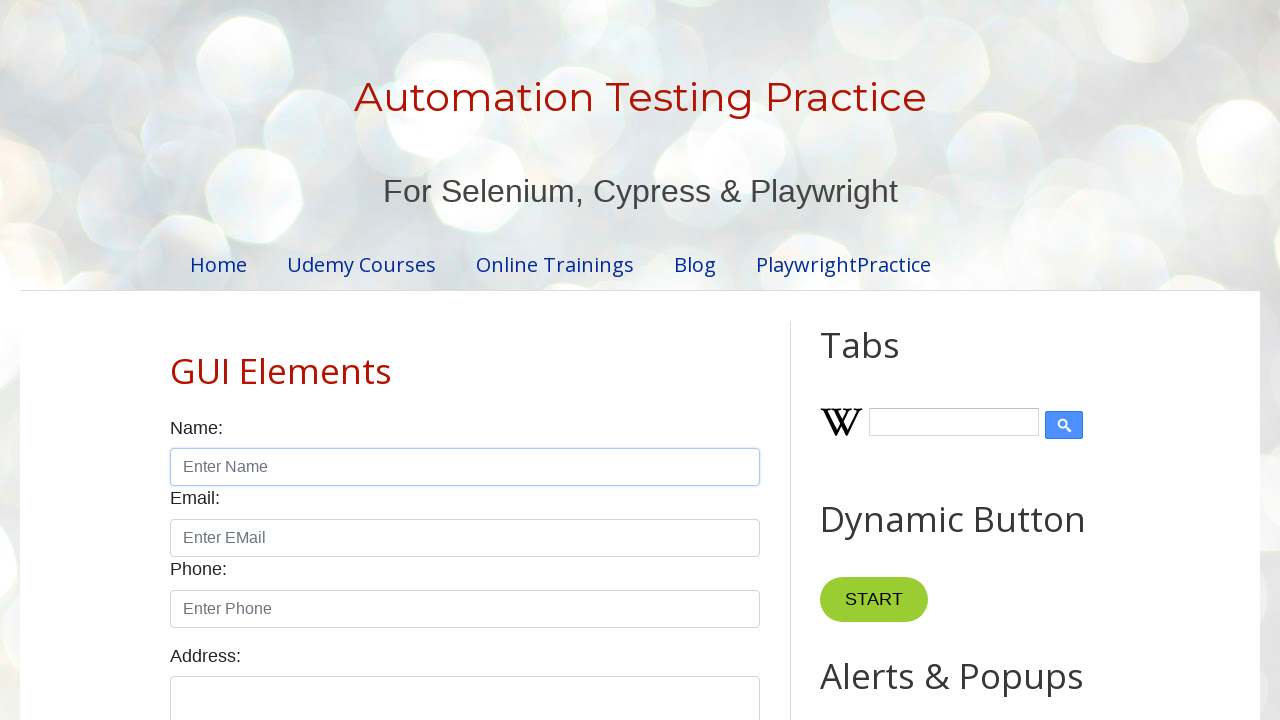

Waited for Wikipedia search input to become visible
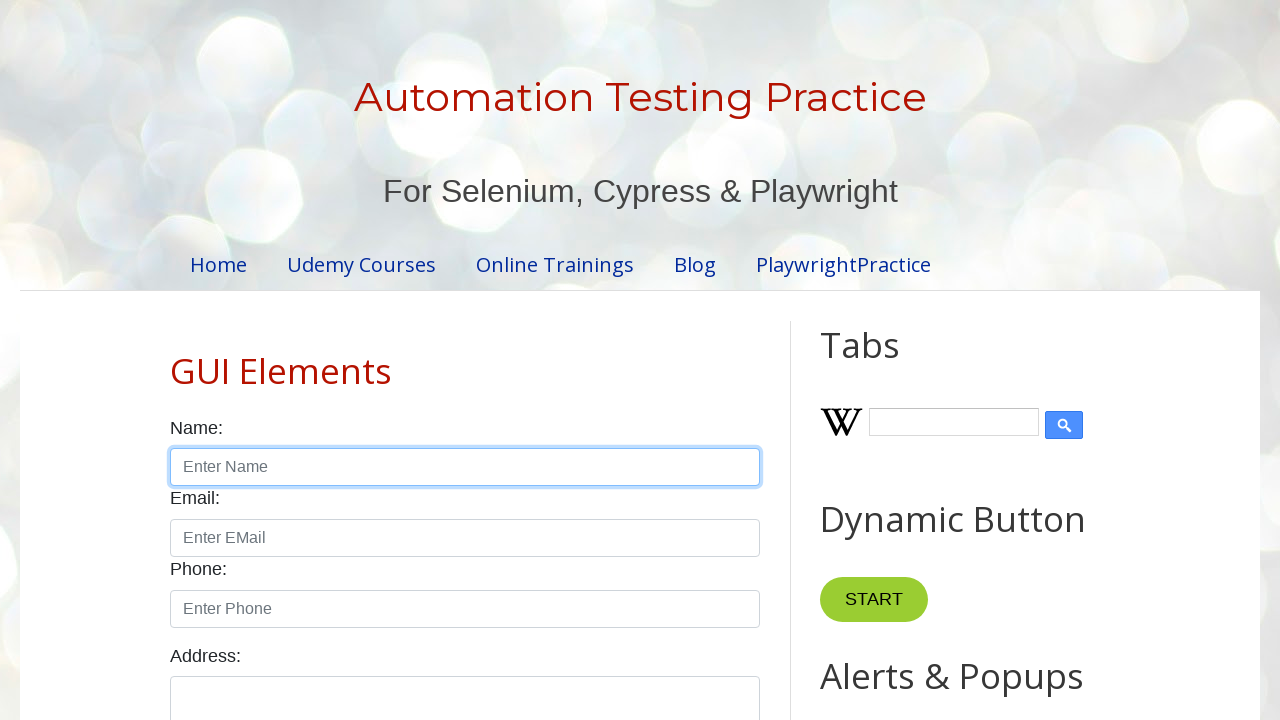

Typed 'Explicit Wait' into the Wikipedia search input on #Wikipedia1_wikipedia-search-input
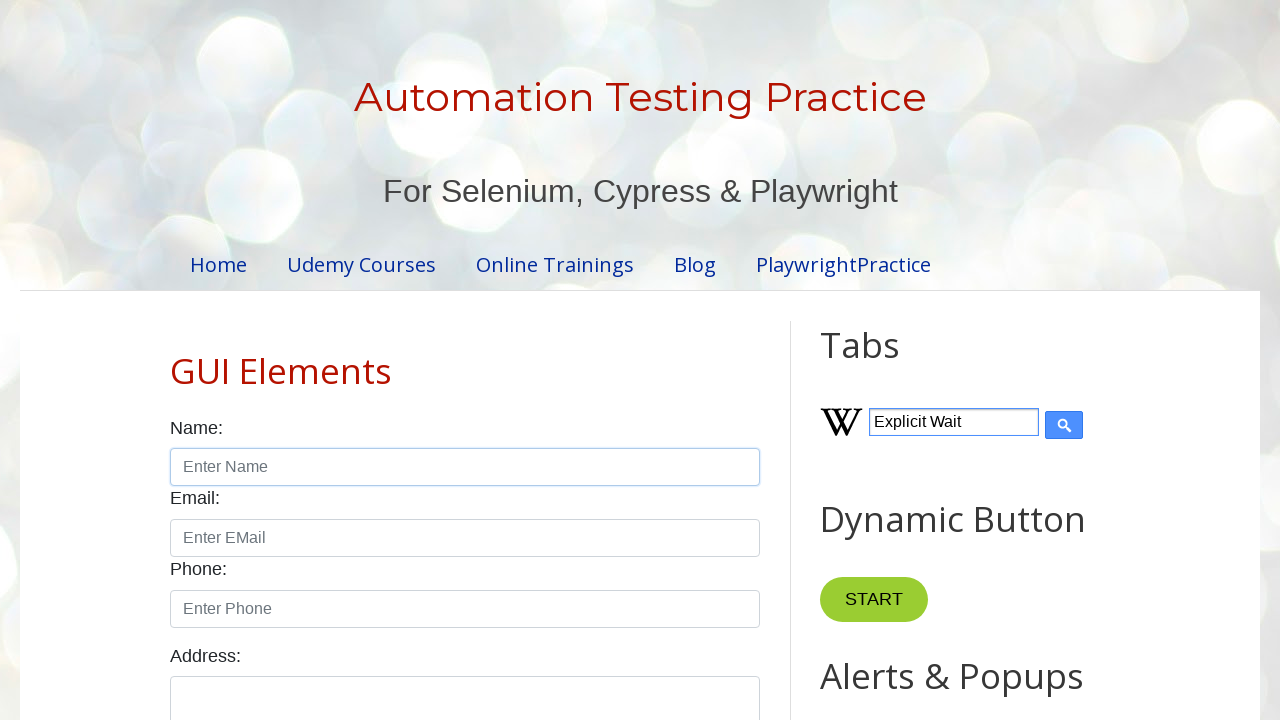

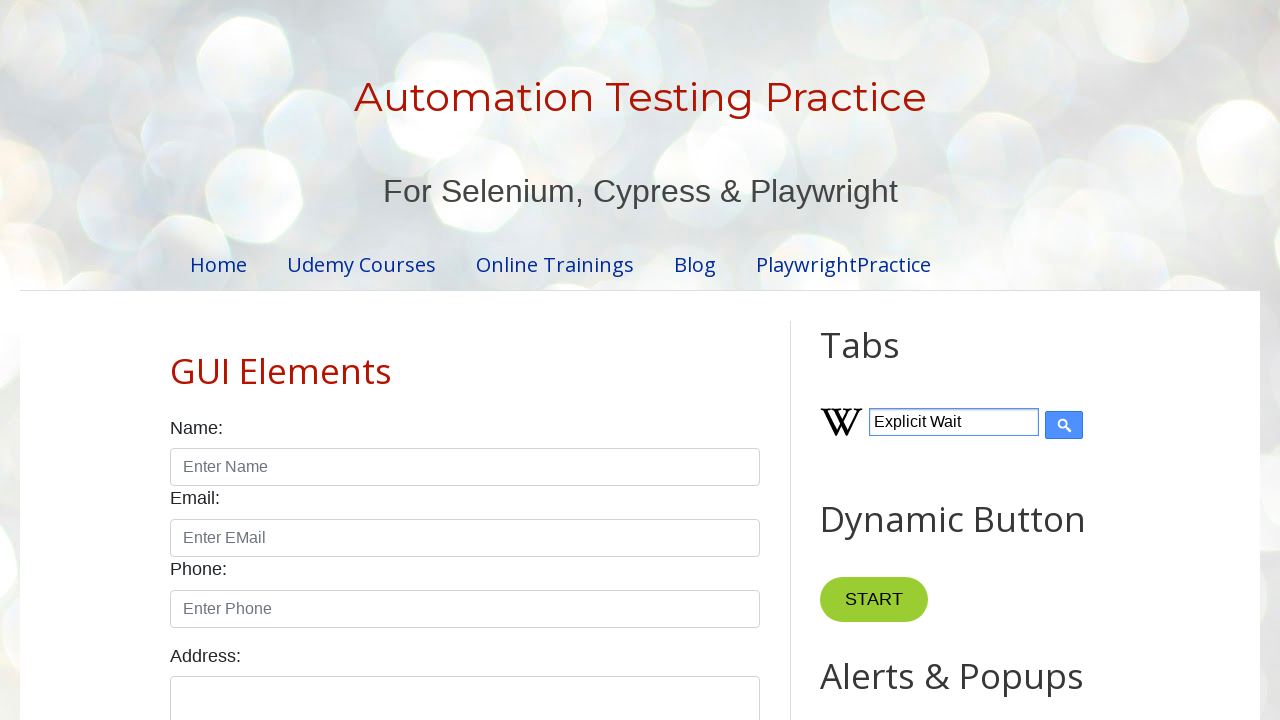